Tests dropdown selection functionality by selecting options using different methods (by index, by visible text, and by sending keys) on a standard HTML select element

Starting URL: https://leafground.com/select.xhtml

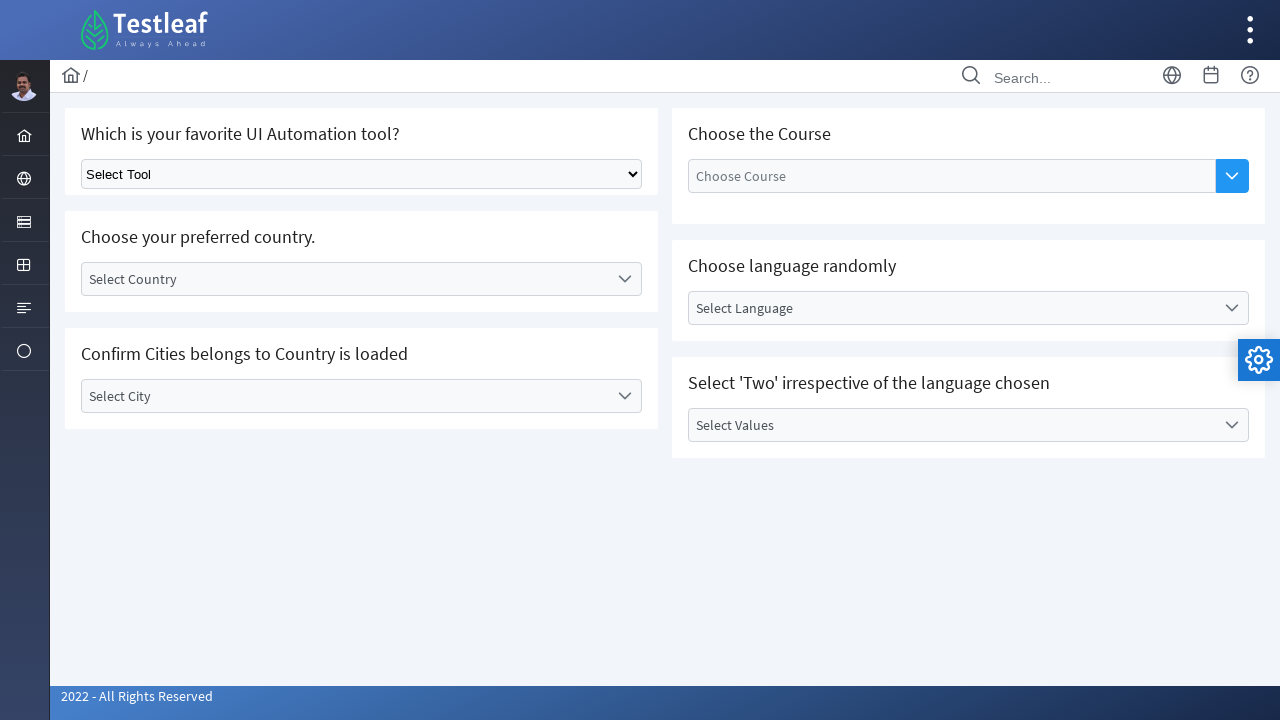

Selected dropdown option by index 3 (4th option) on select.ui-selectonemenu
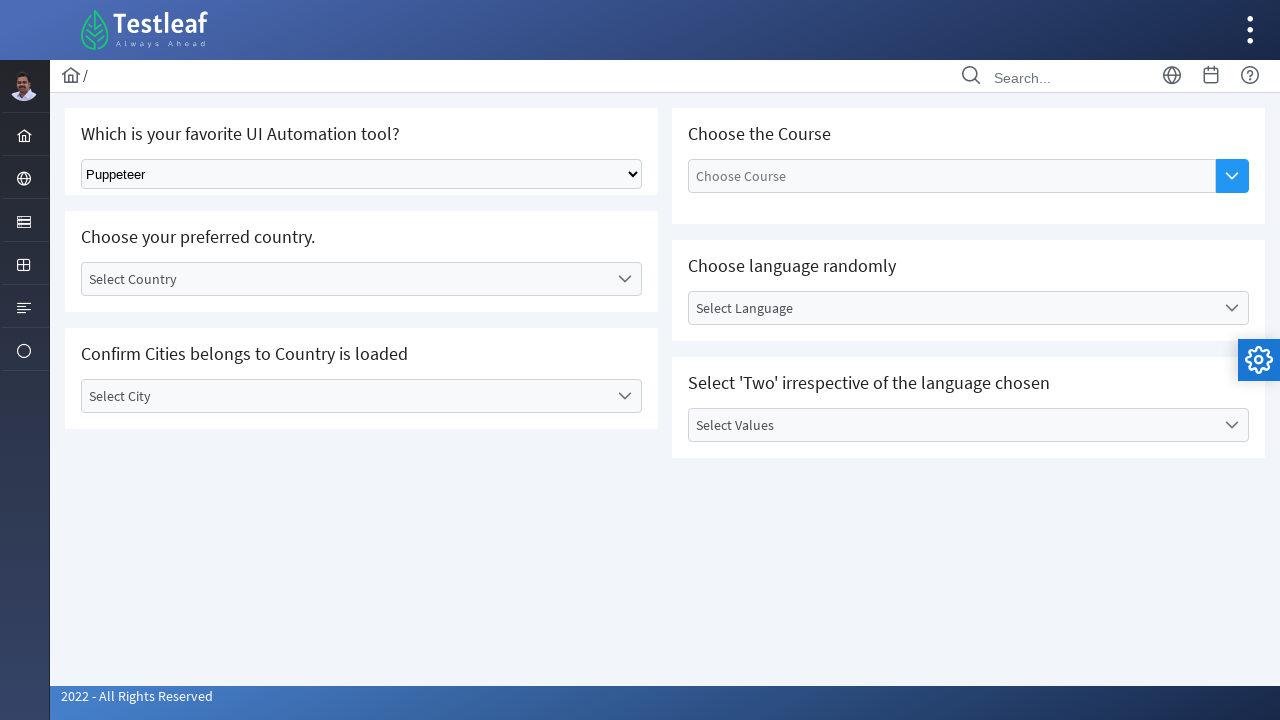

Waited 1 second for UI update after index selection
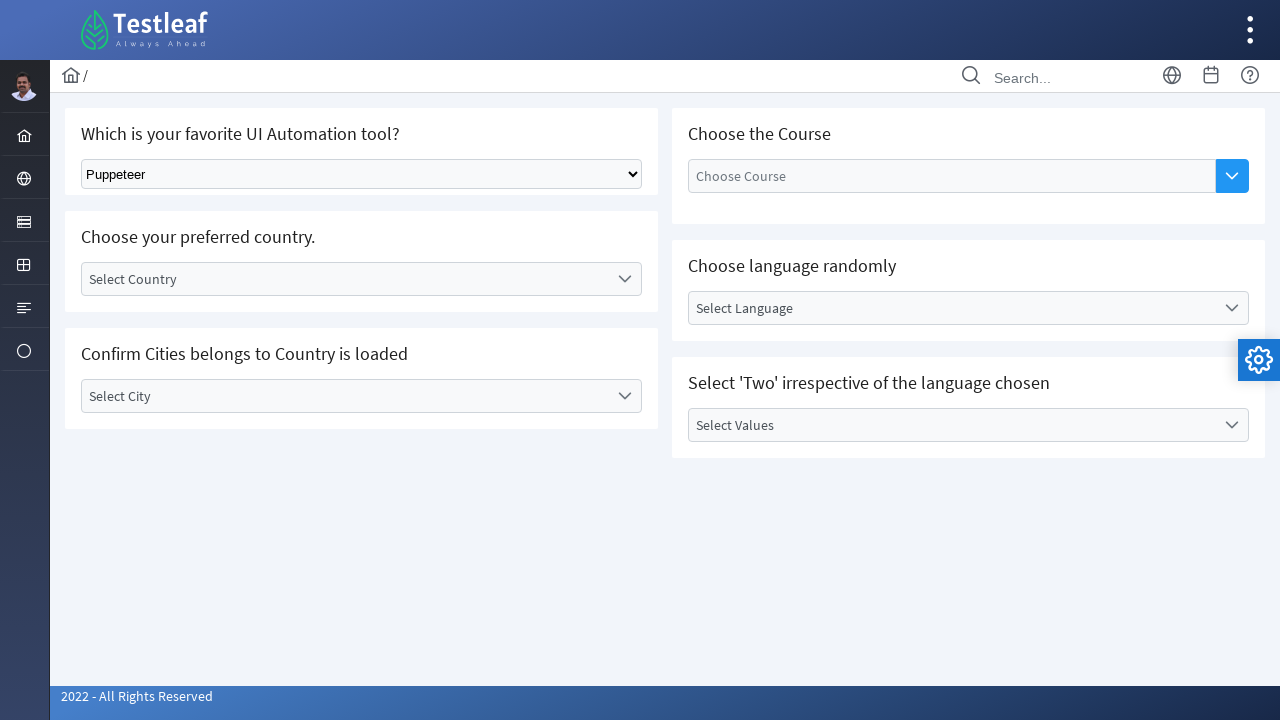

Selected dropdown option by visible text 'Puppeteer' on select.ui-selectonemenu
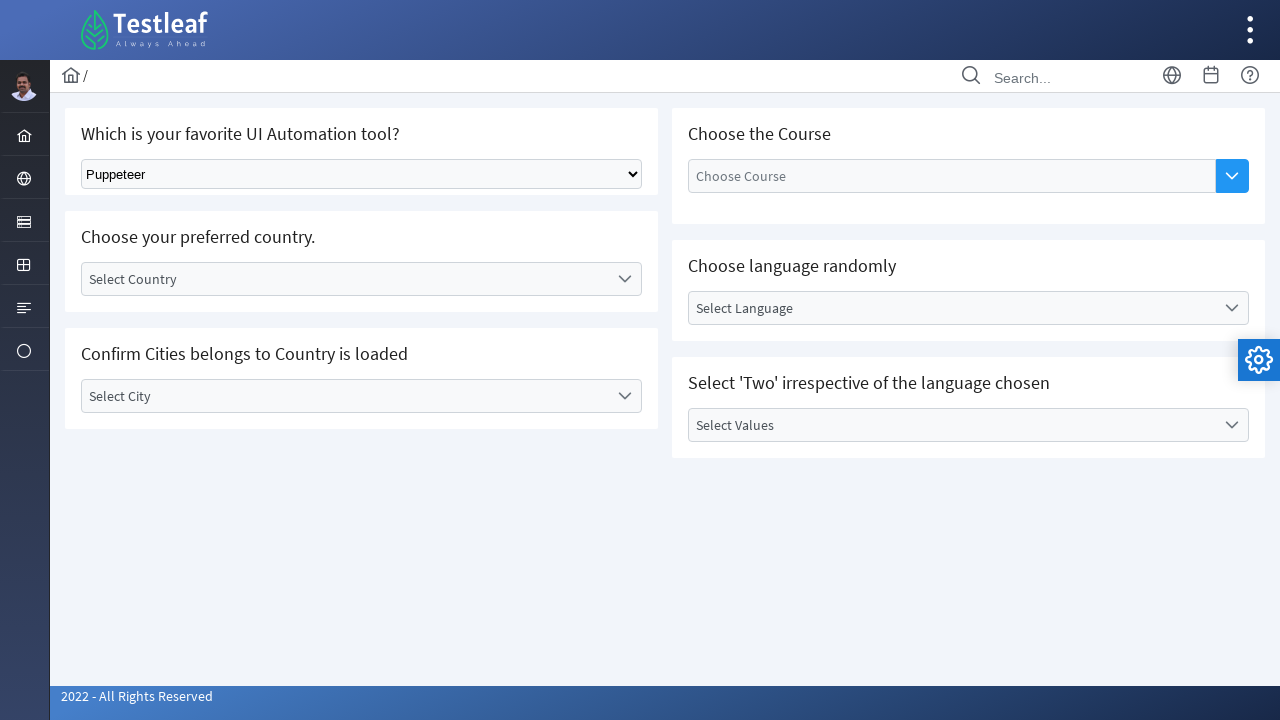

Waited 1 second for UI update after text selection
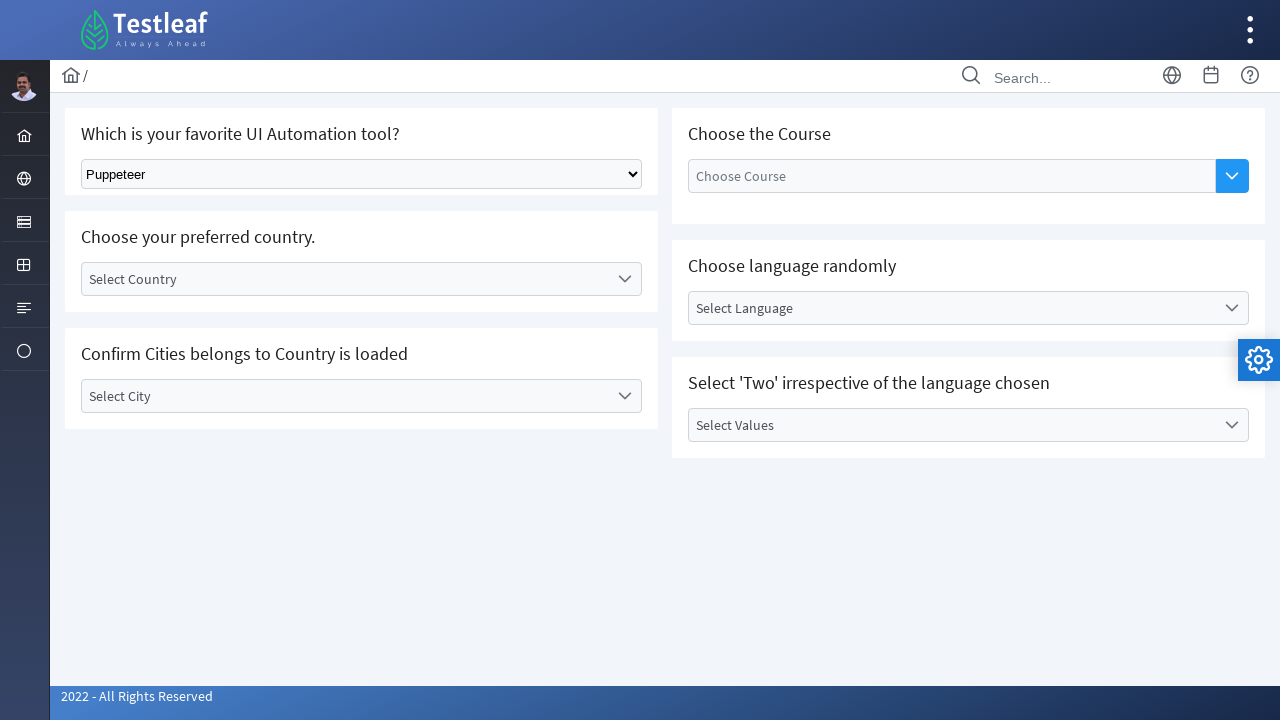

Selected dropdown option by visible text 'Playwright' on select.ui-selectonemenu
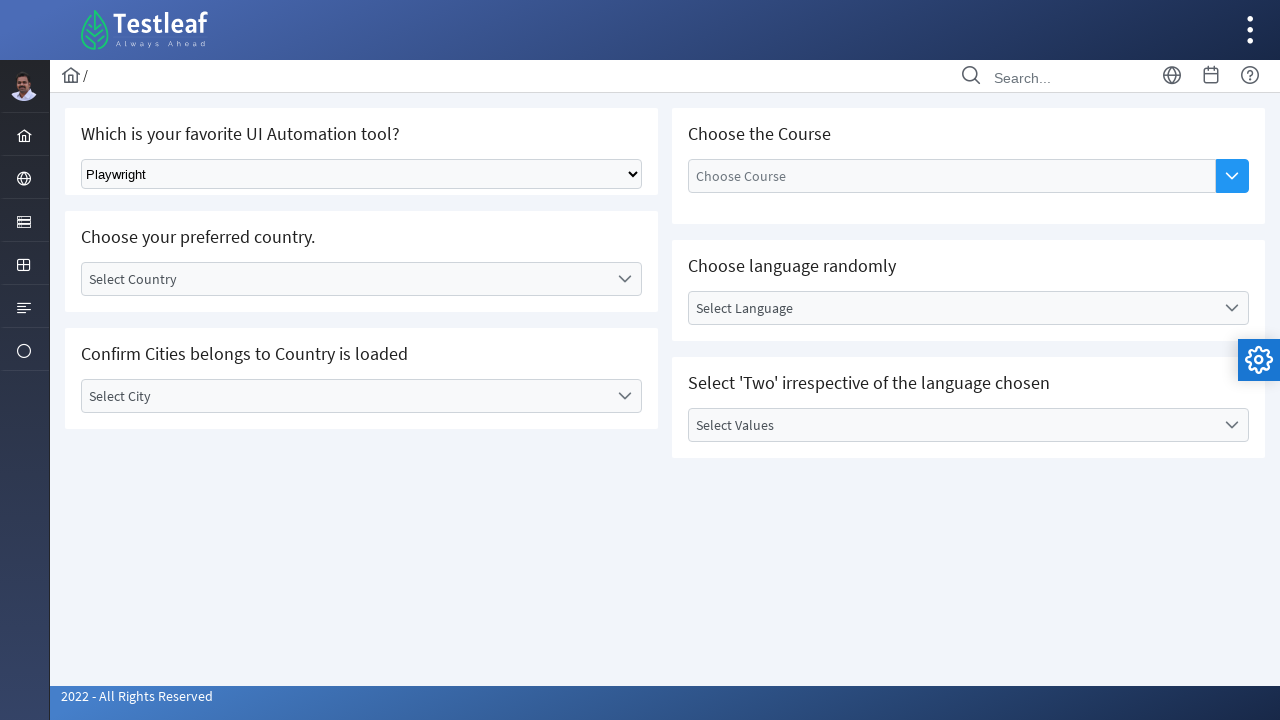

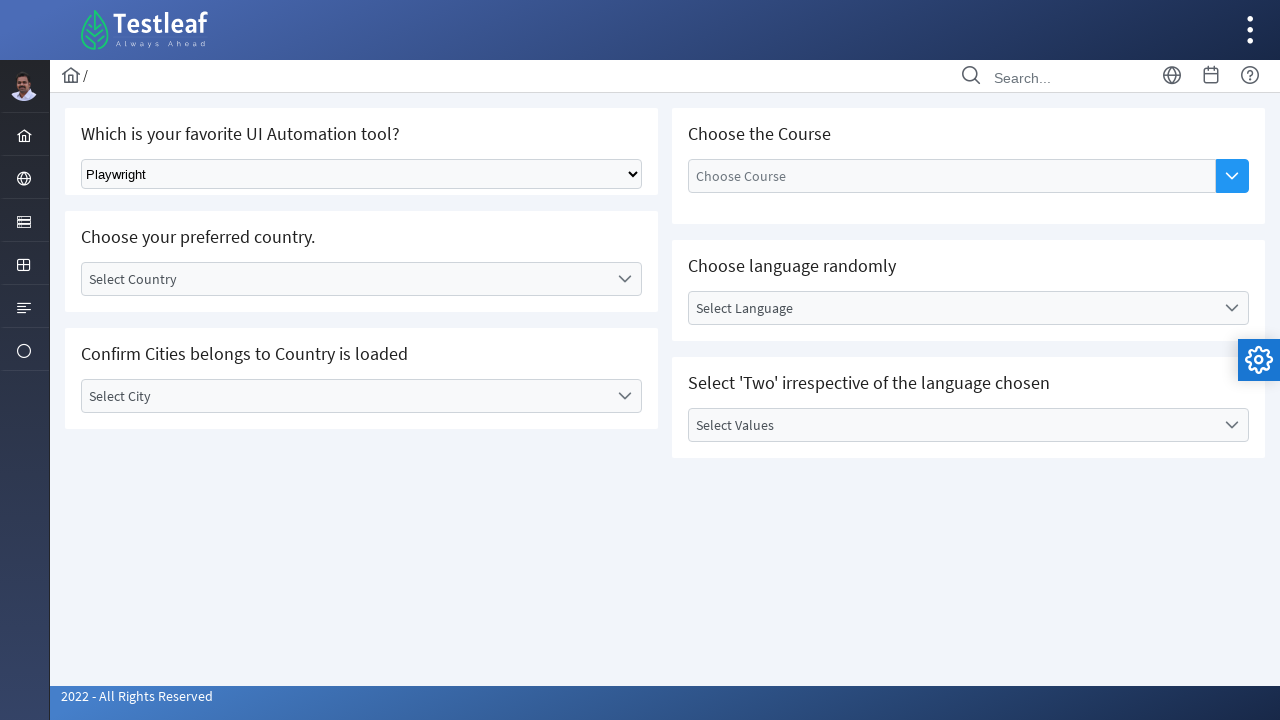